Tests switching between different iframe elements on the page

Starting URL: https://demoqa.com/frames

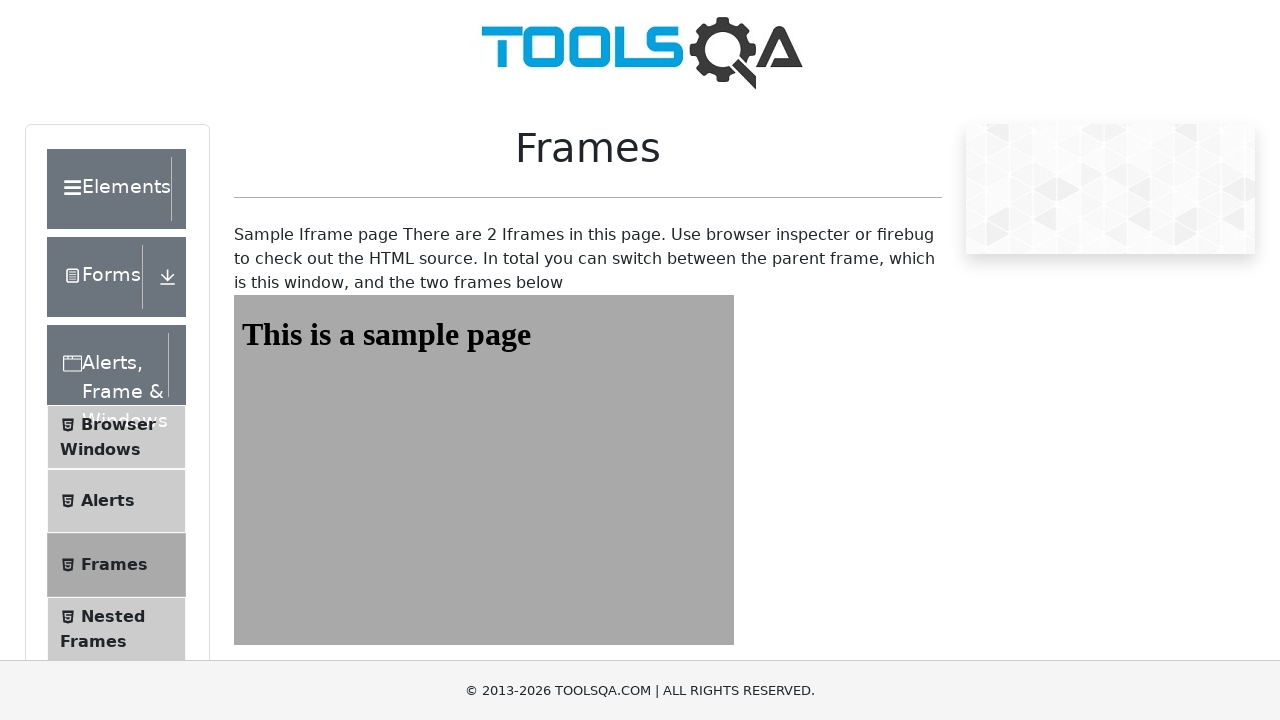

Located first iframe element on the page
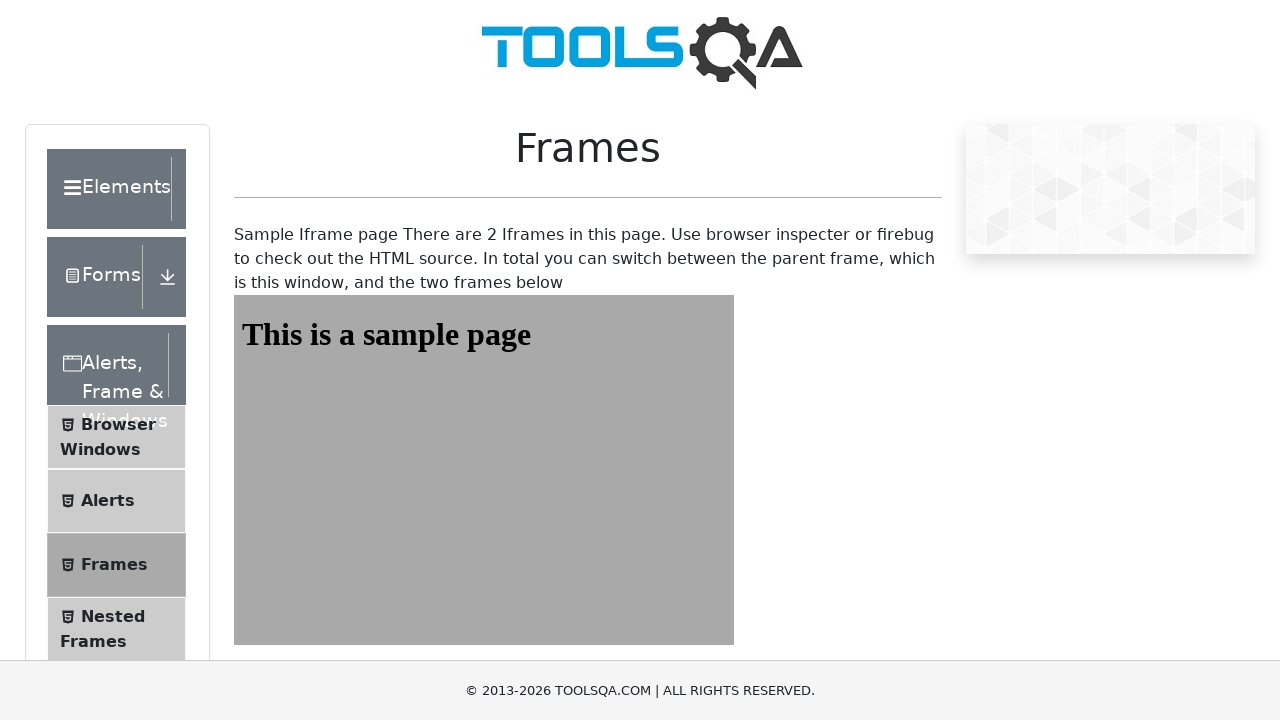

Waited for sample heading to load in first iframe
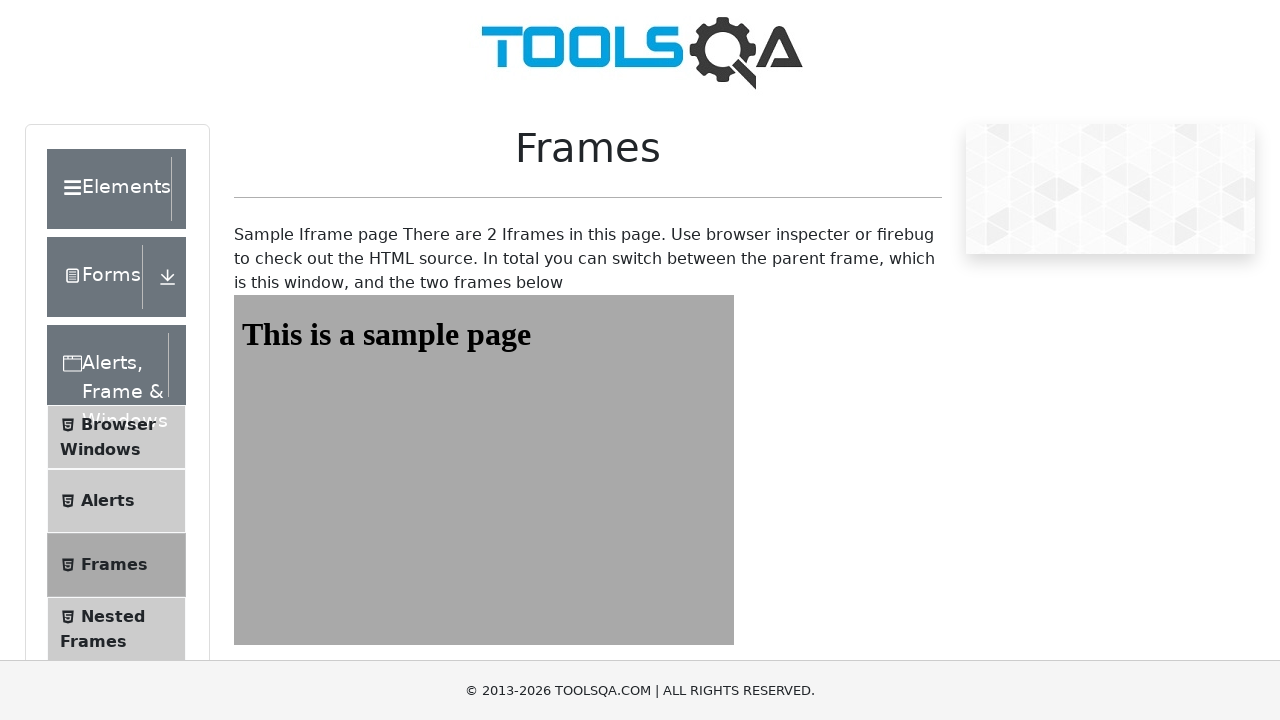

Located second iframe element on the page
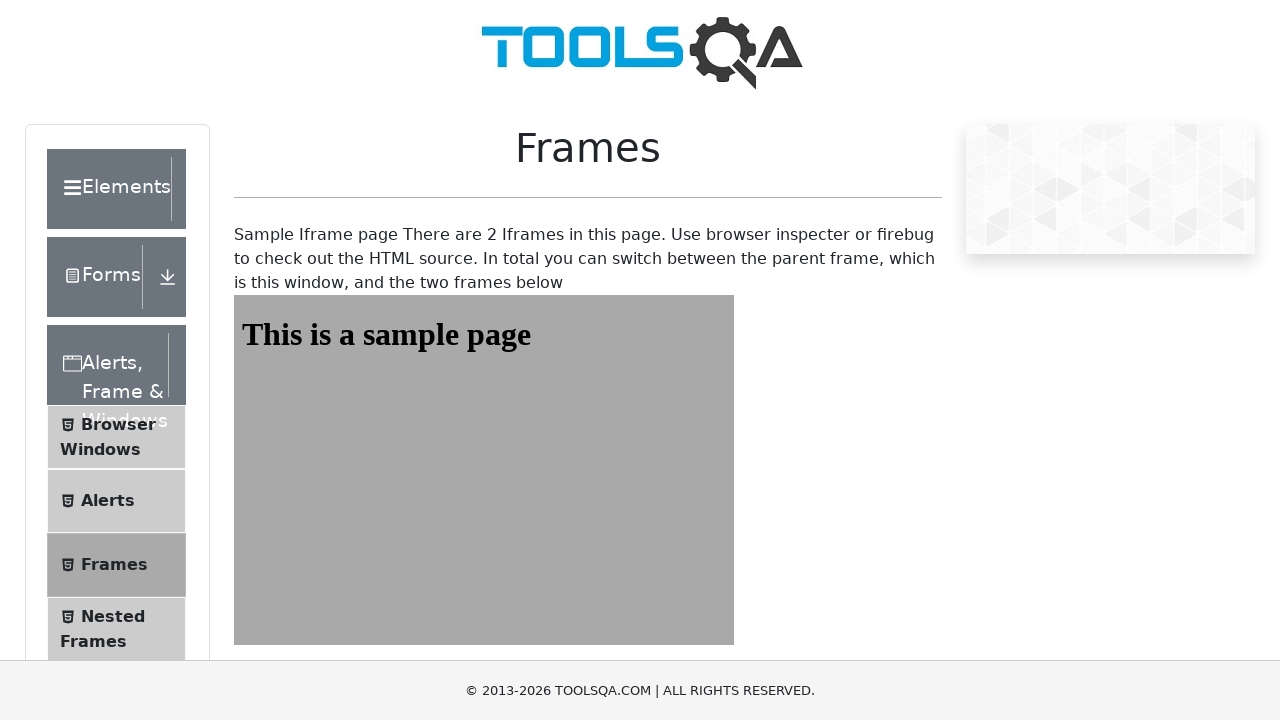

Waited for sample heading to load in second iframe
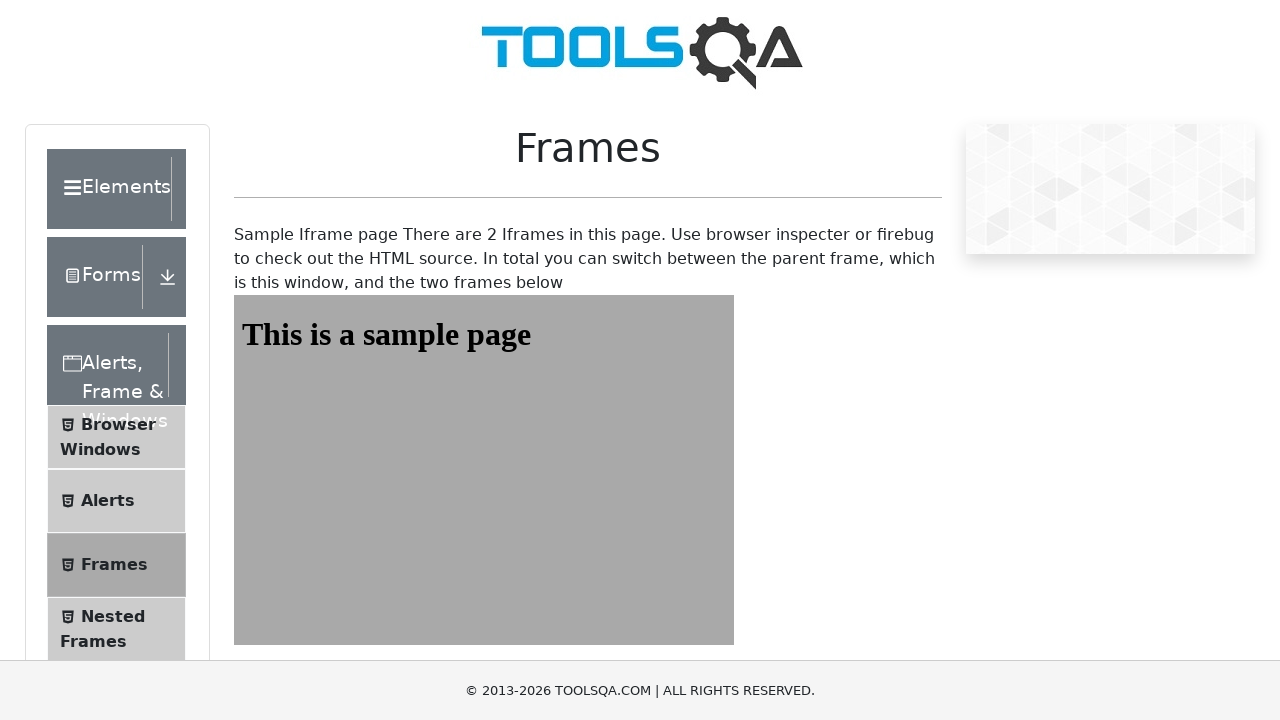

Scrolled to bottom of page
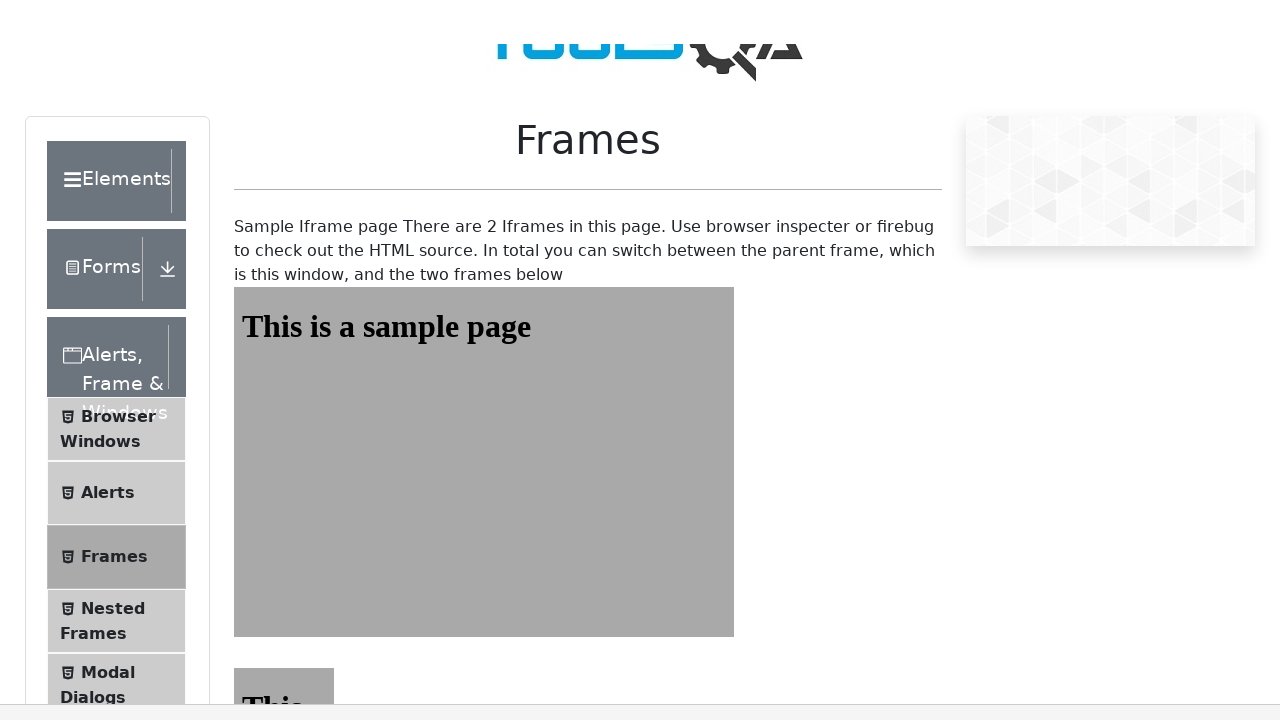

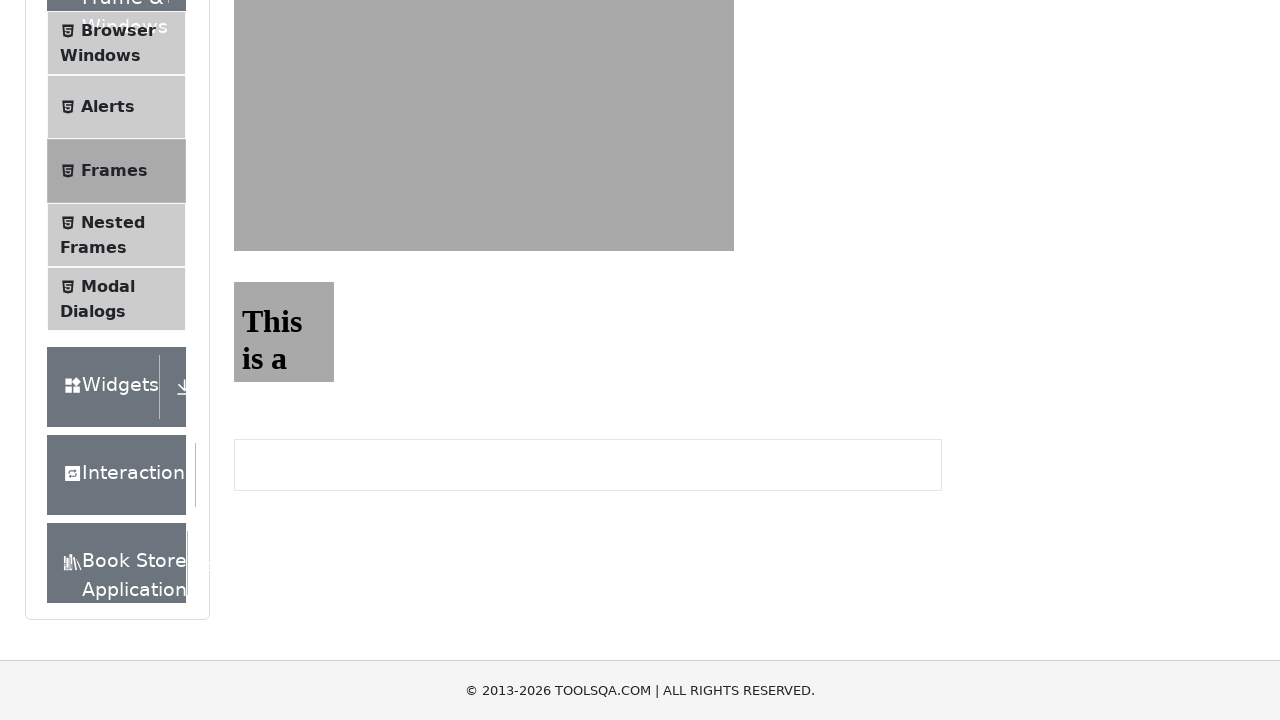